Navigates to the Paraulogic word puzzle game and verifies that the hexagonal letter tiles load correctly on the page, including the center letter element.

Starting URL: https://www.vilaweb.cat/paraulogic/

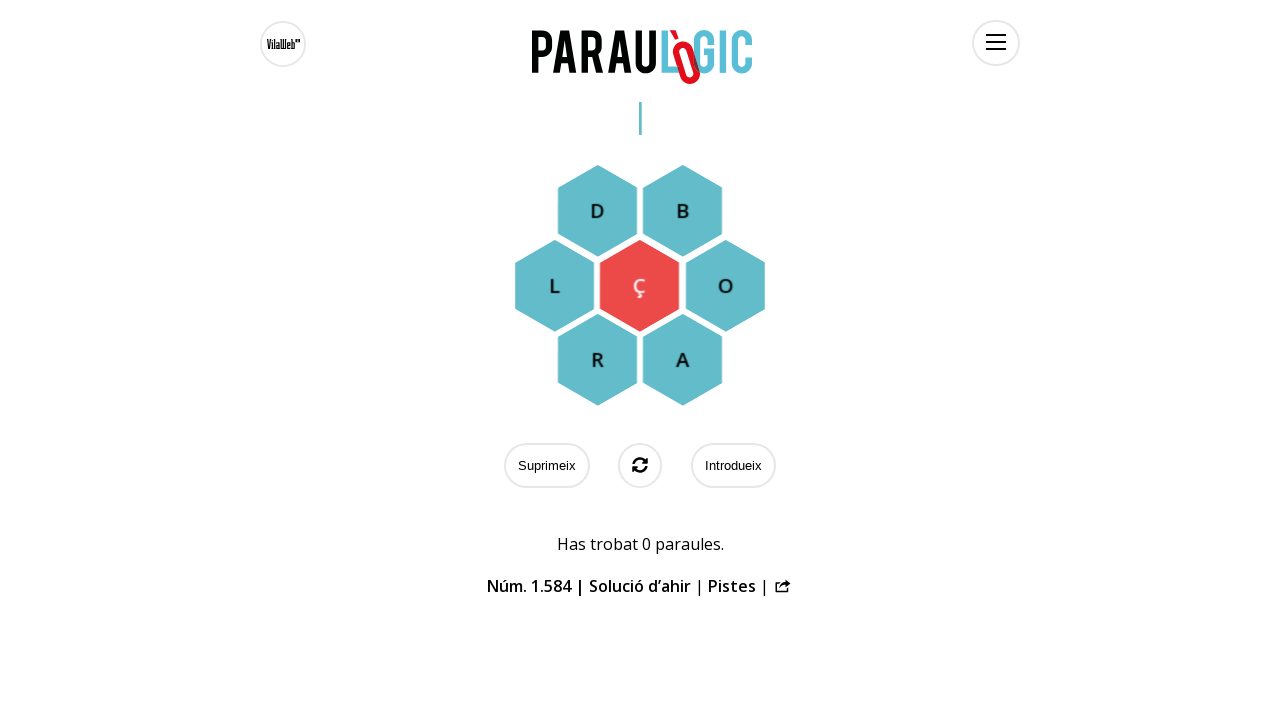

Navigated to Paraulogic word puzzle game
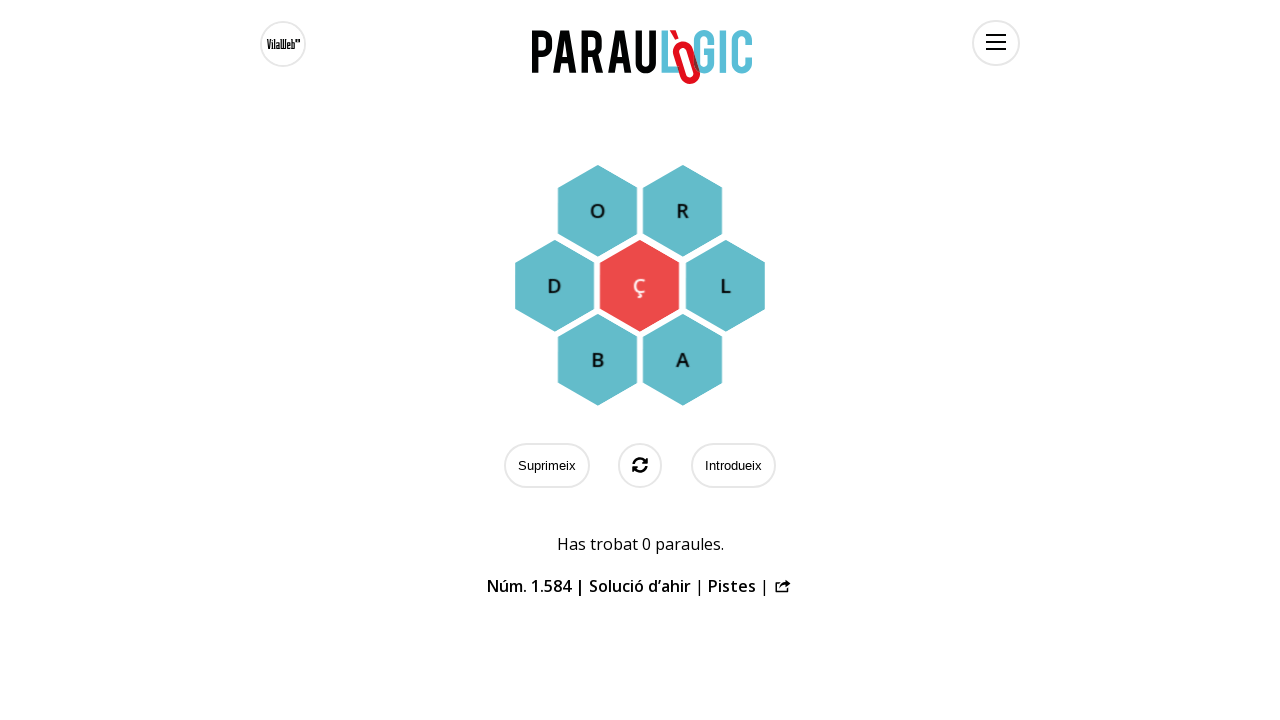

Hexagonal letter tiles loaded on the page
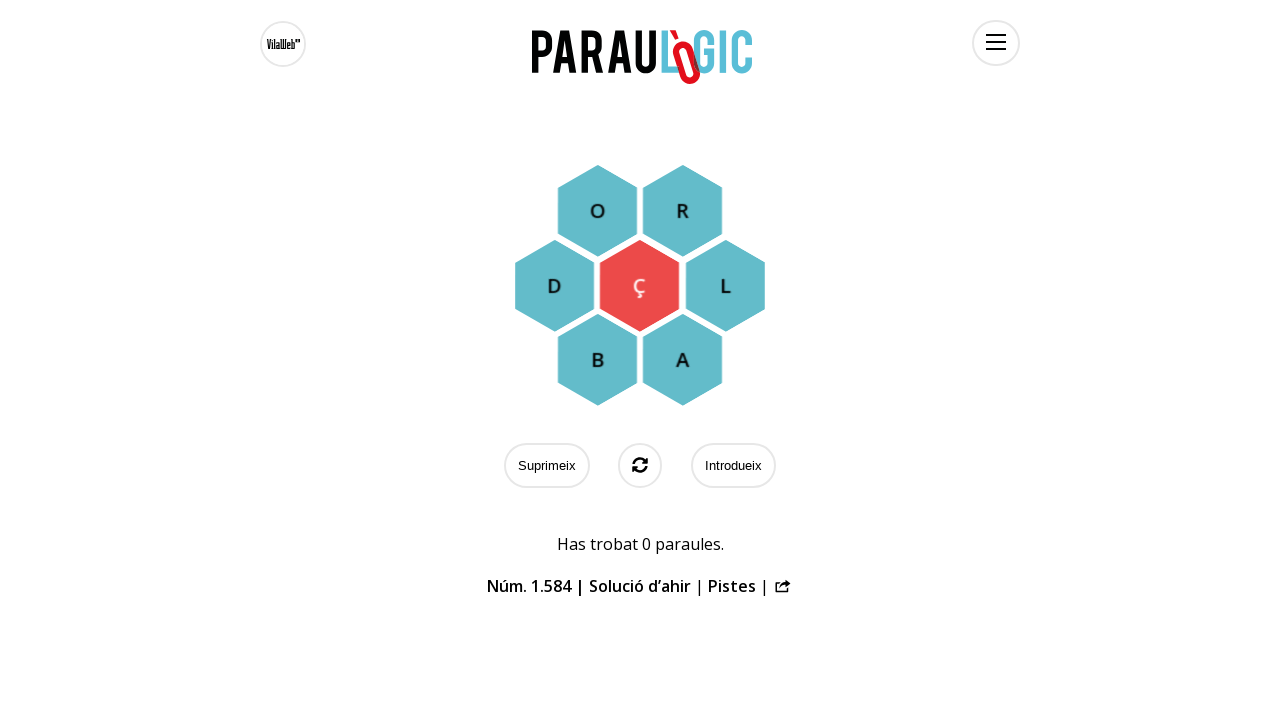

Center letter element verified to exist
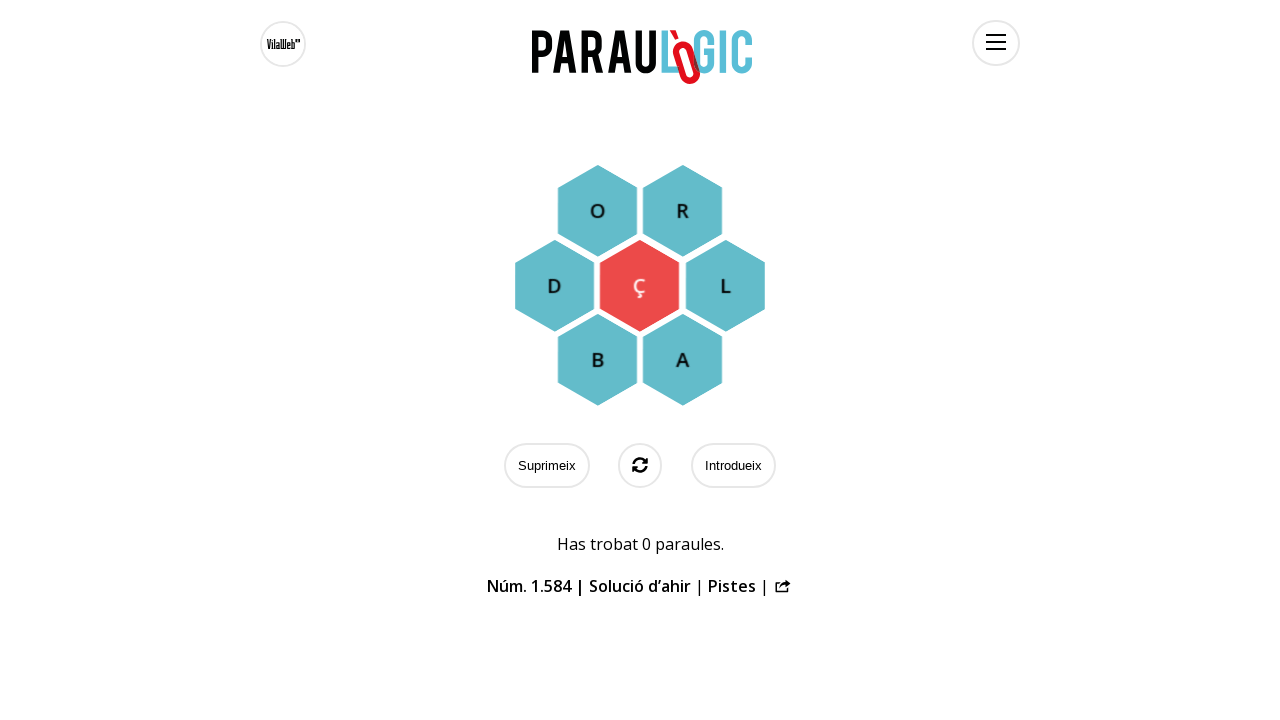

Verified 7 hexagonal letter tiles are present (expected at least 7)
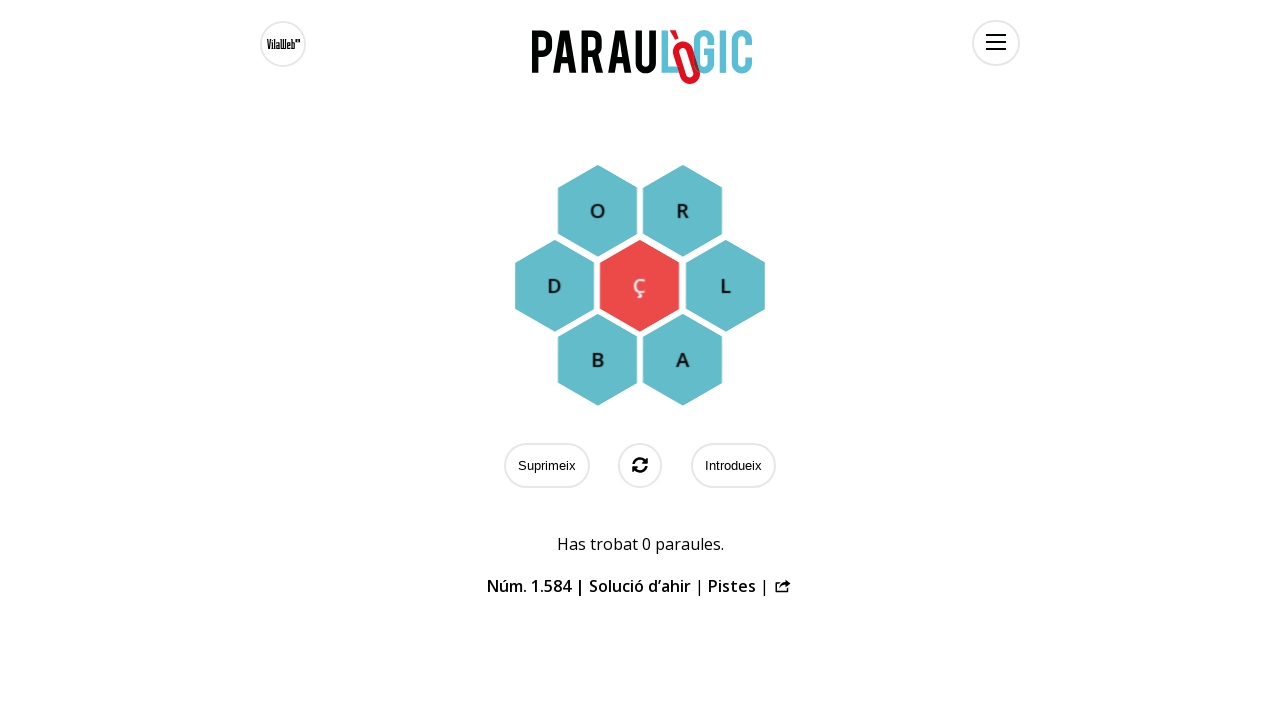

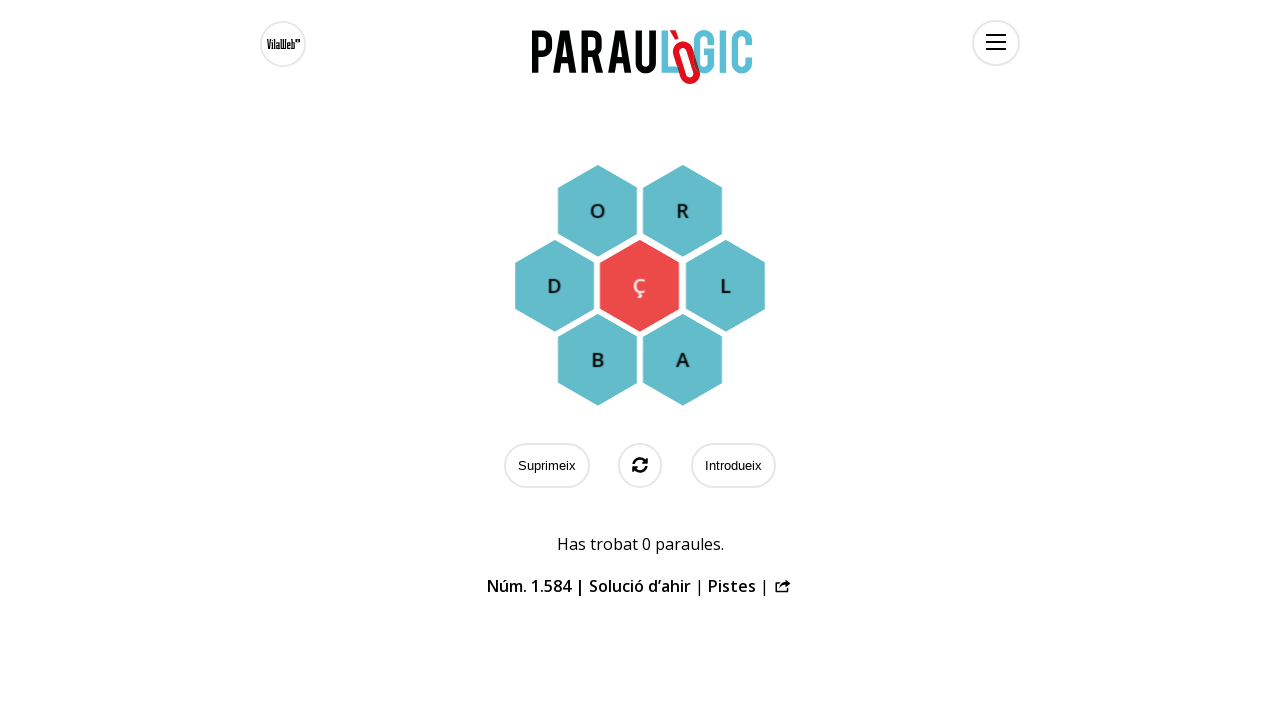